Tests JavaScript alert and confirm dialog handling by filling a name field, triggering an alert, accepting it, then triggering a confirm dialog and dismissing it.

Starting URL: https://rahulshettyacademy.com/AutomationPractice/

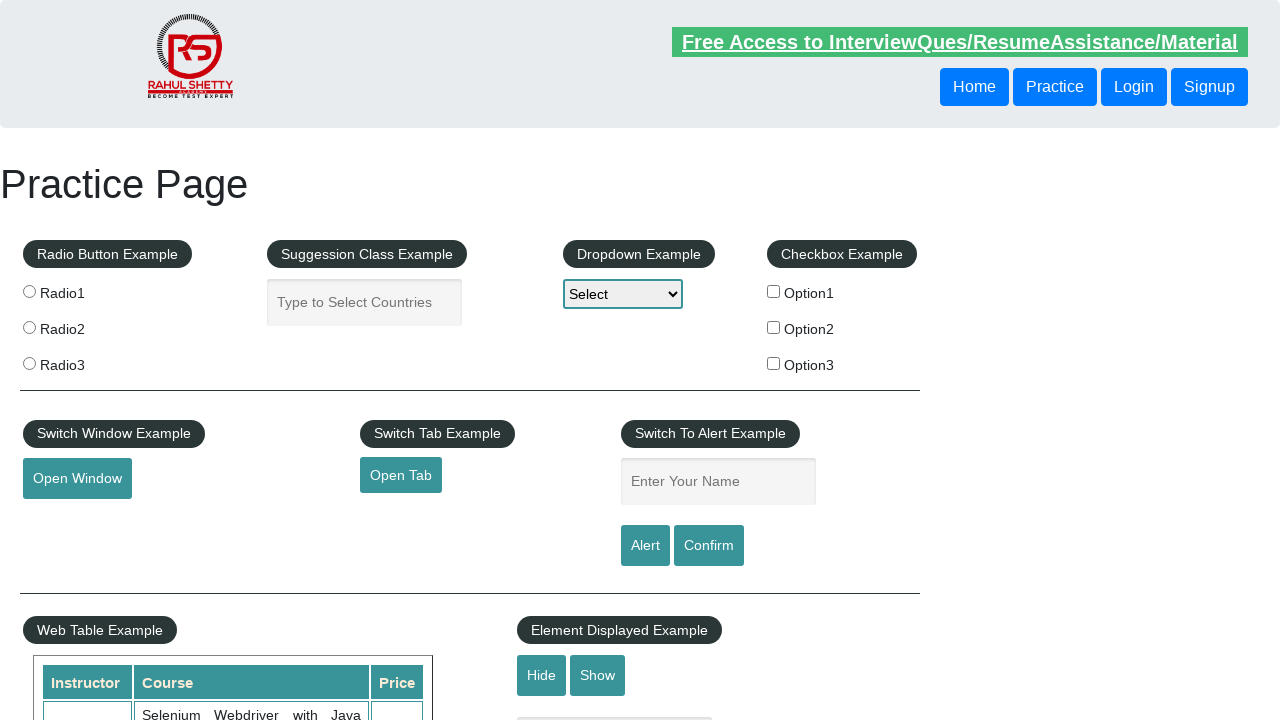

Filled name field with 'Shaima' on #name
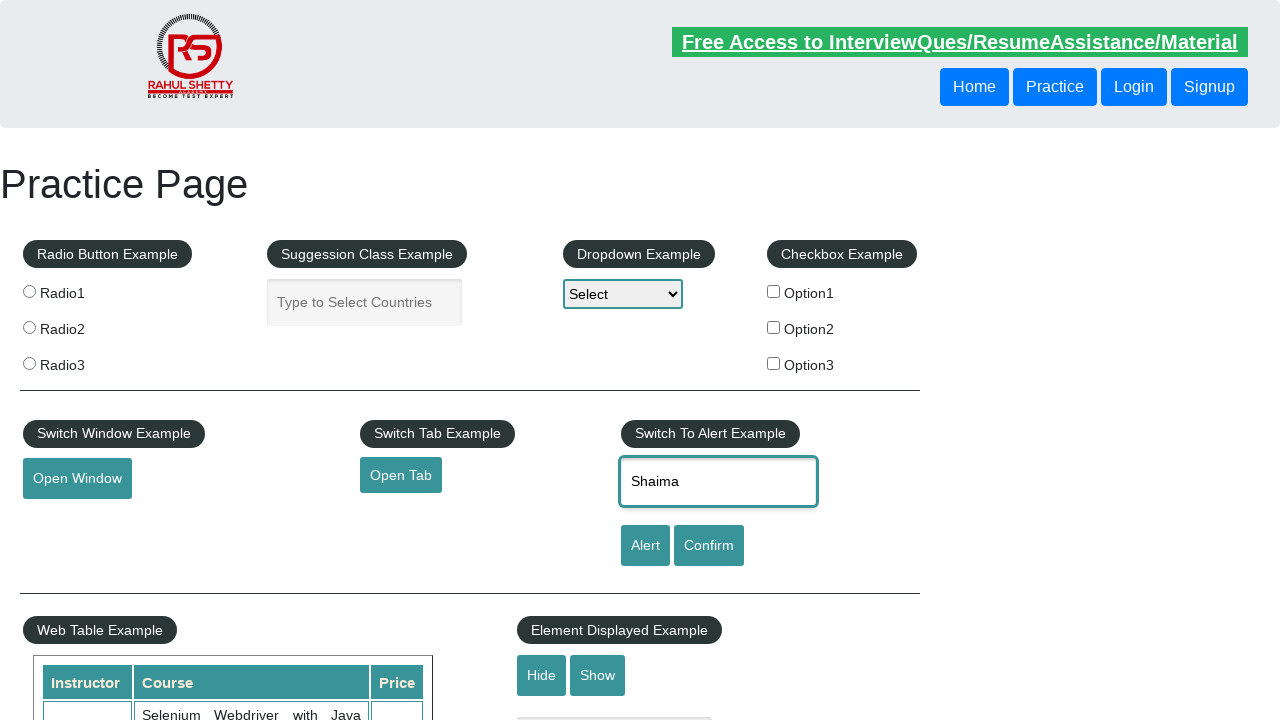

Clicked alert button to trigger JavaScript alert at (645, 546) on #alertbtn
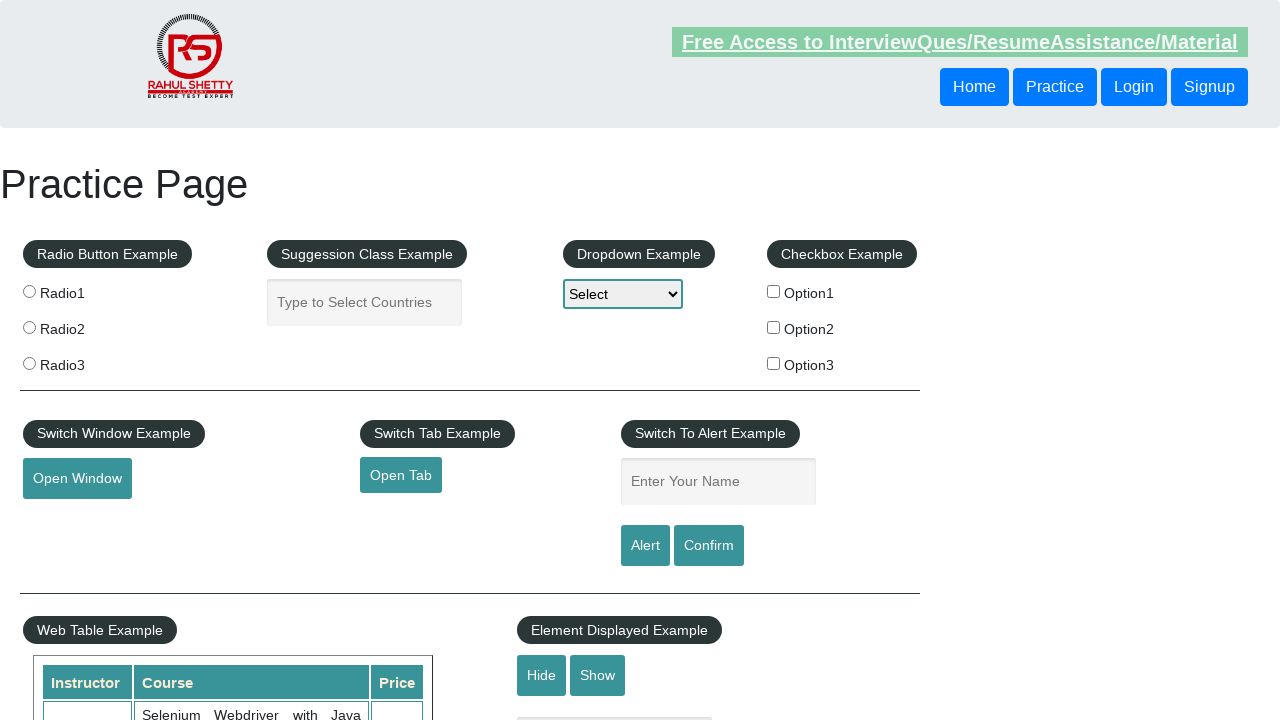

Registered dialog handler to accept alerts
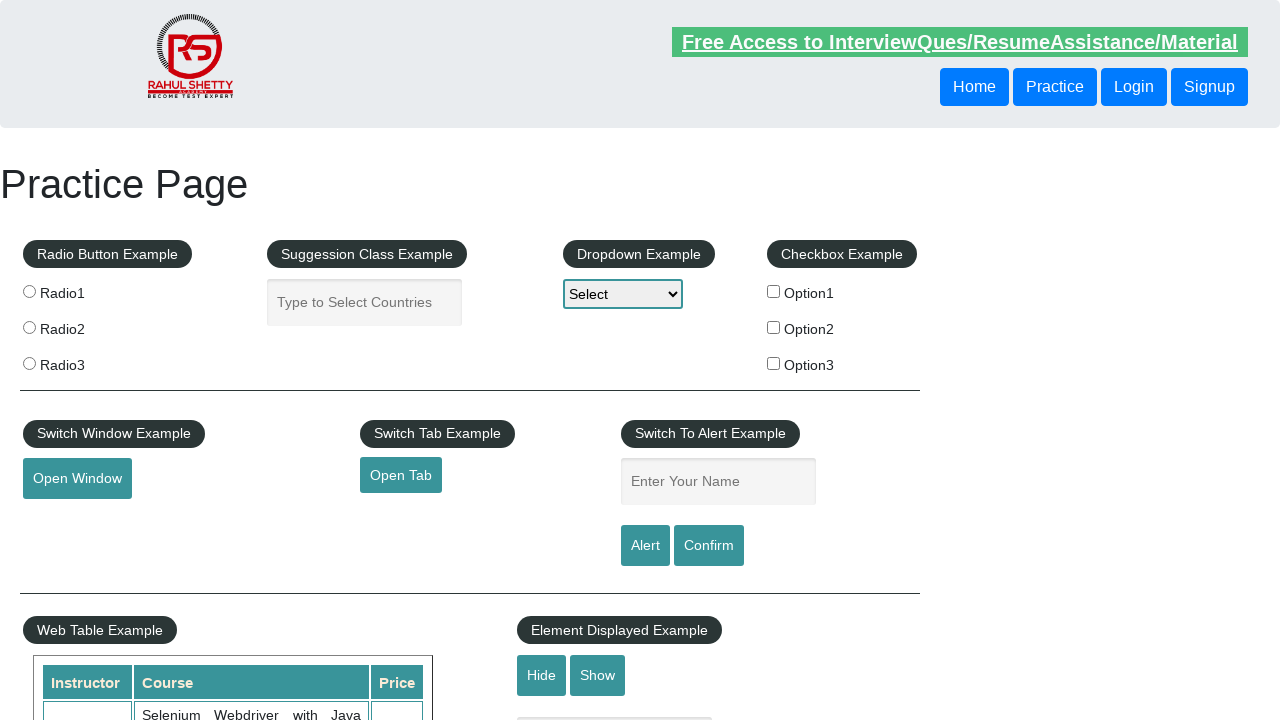

Registered one-time dialog handler for confirm
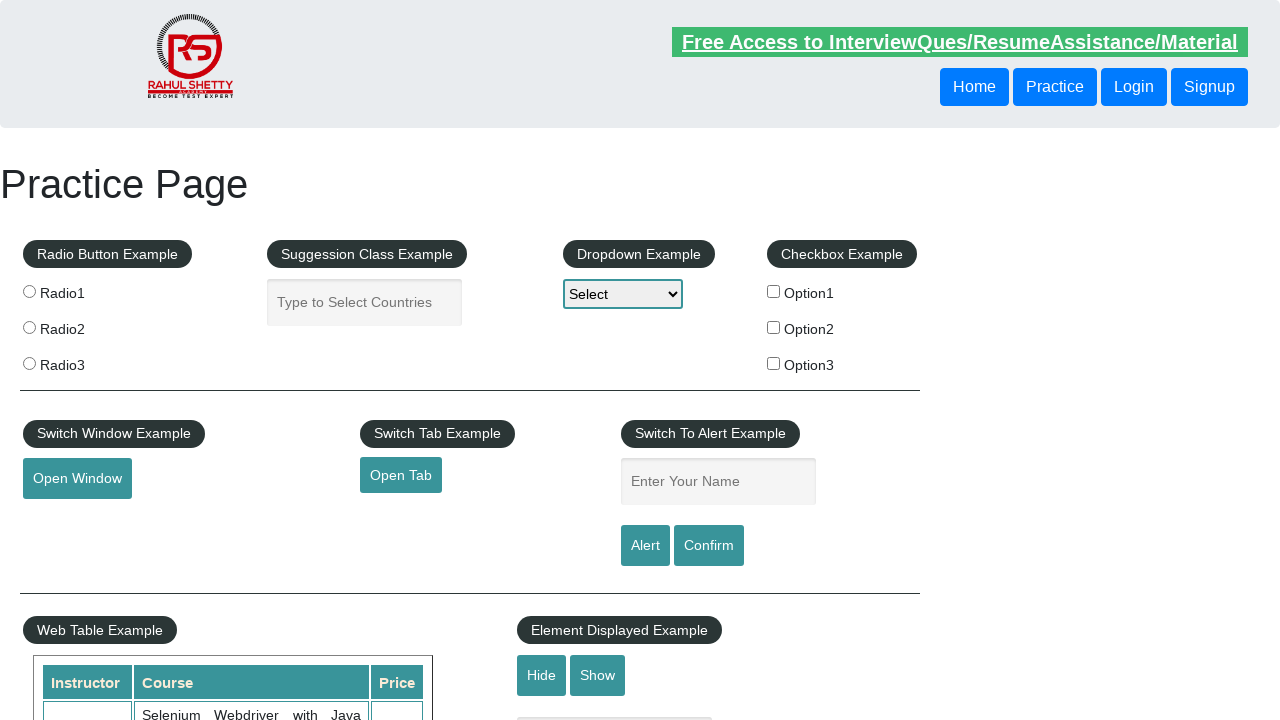

Registered handle_alert callback for dialog
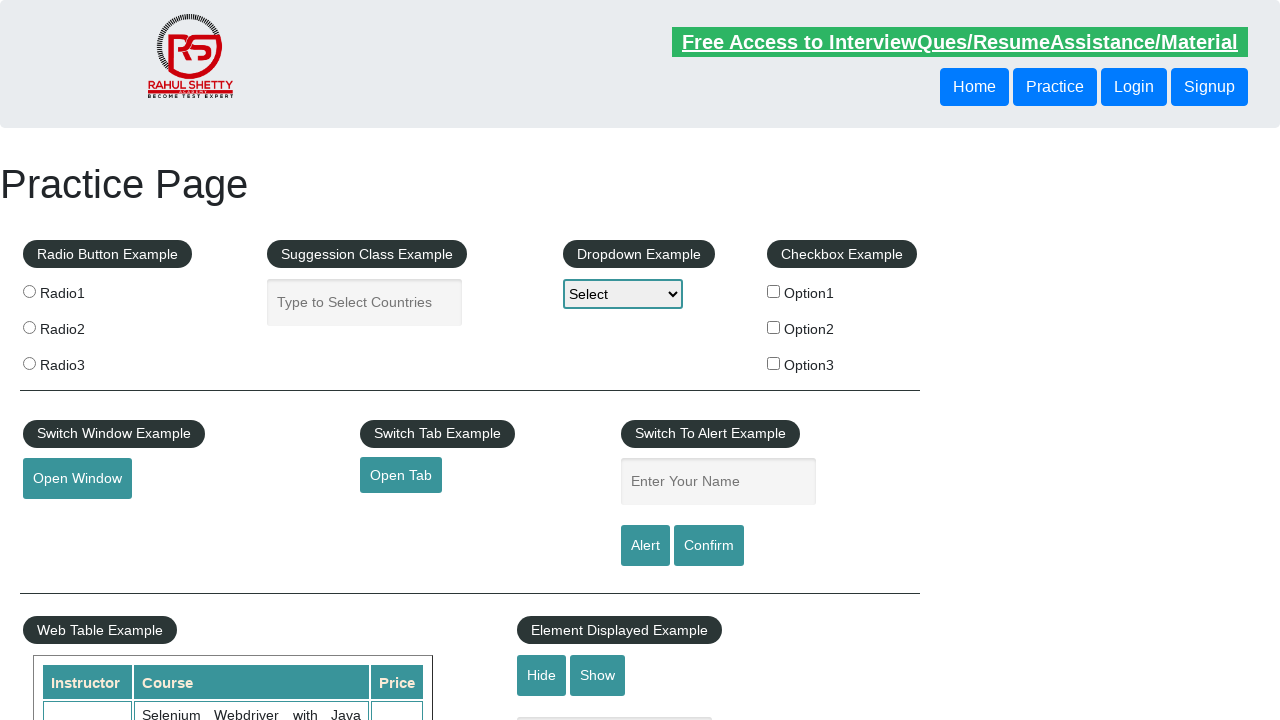

Clicked alert button to trigger alert dialog at (645, 546) on #alertbtn
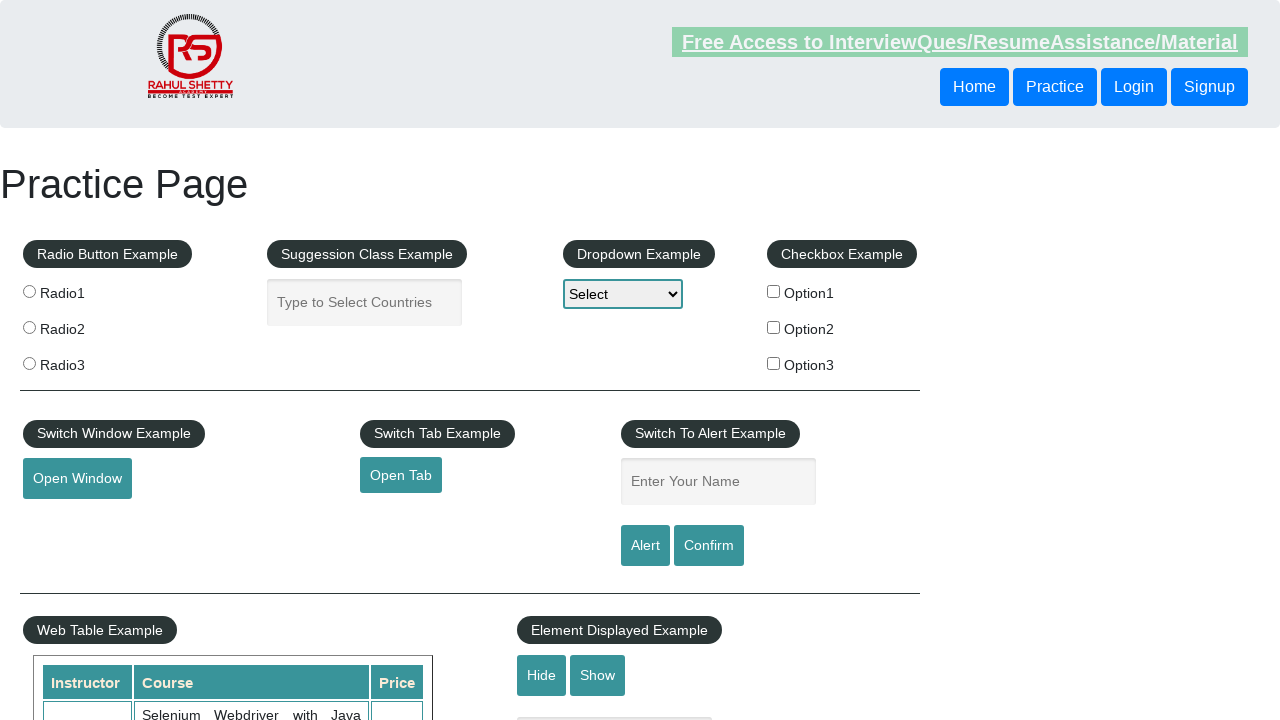

Waited 500ms for alert to be processed
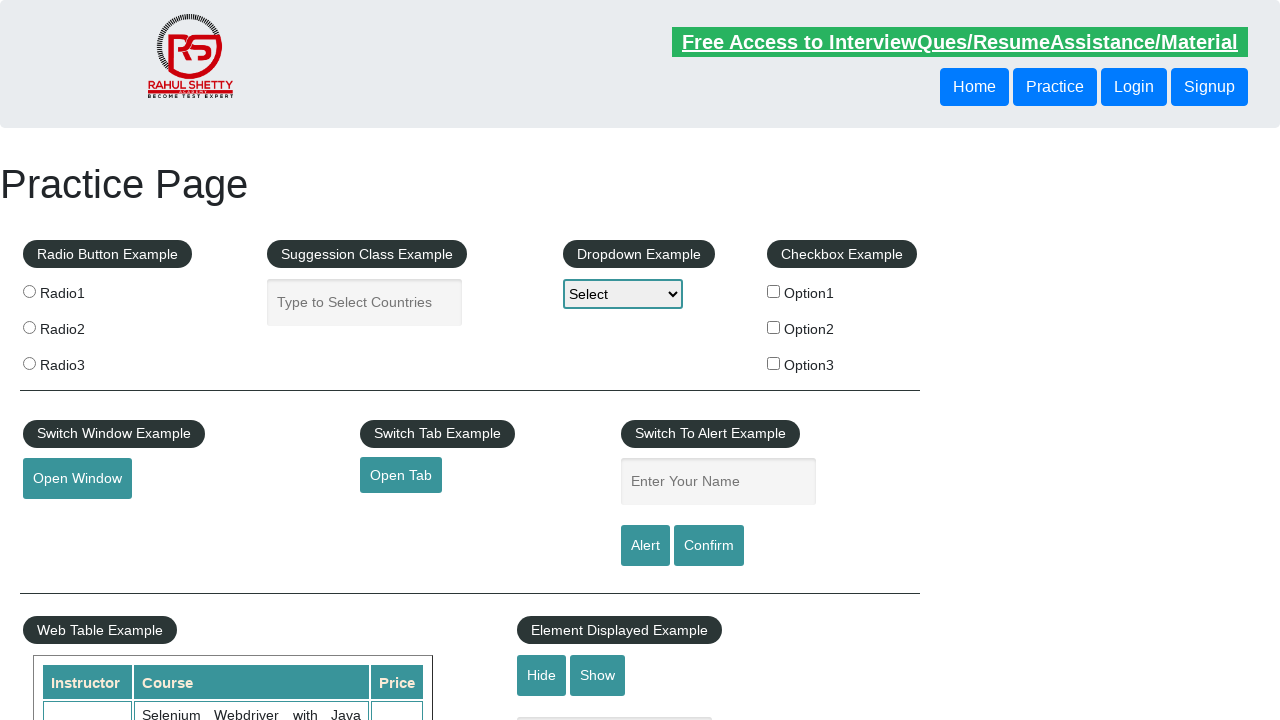

Registered handle_confirm callback for dialog
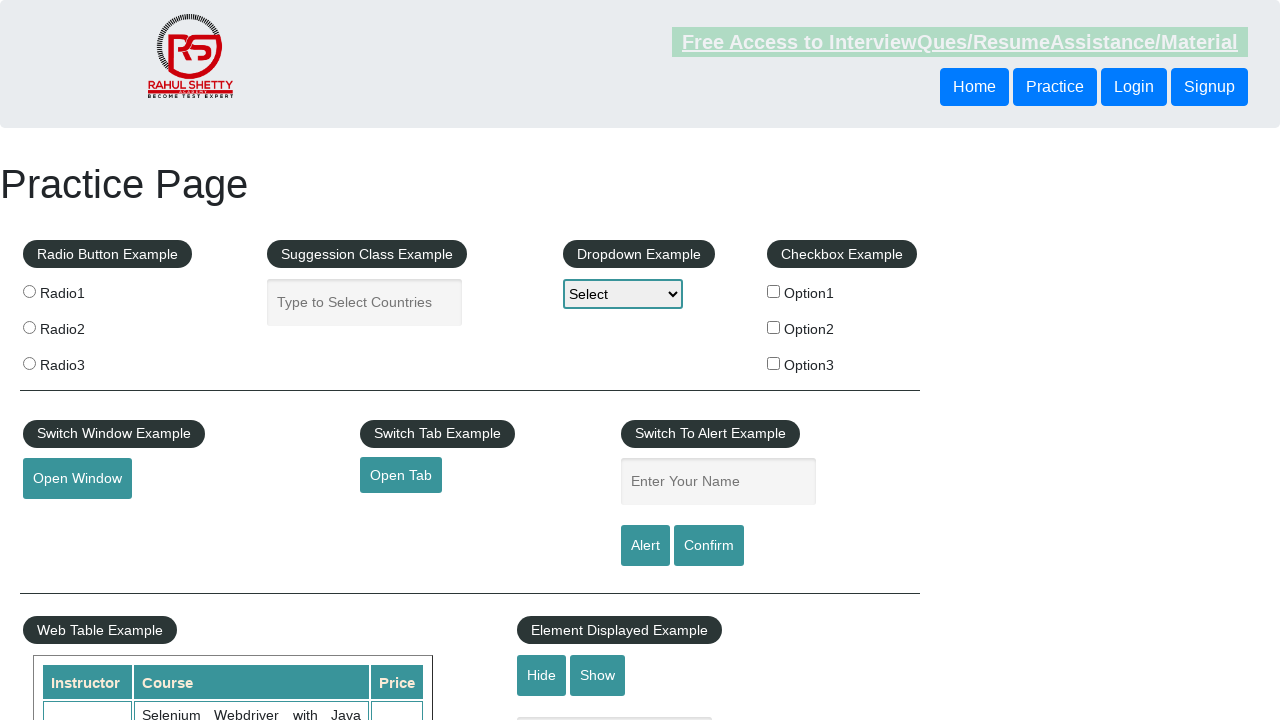

Clicked confirm button to trigger confirm dialog at (709, 546) on #confirmbtn
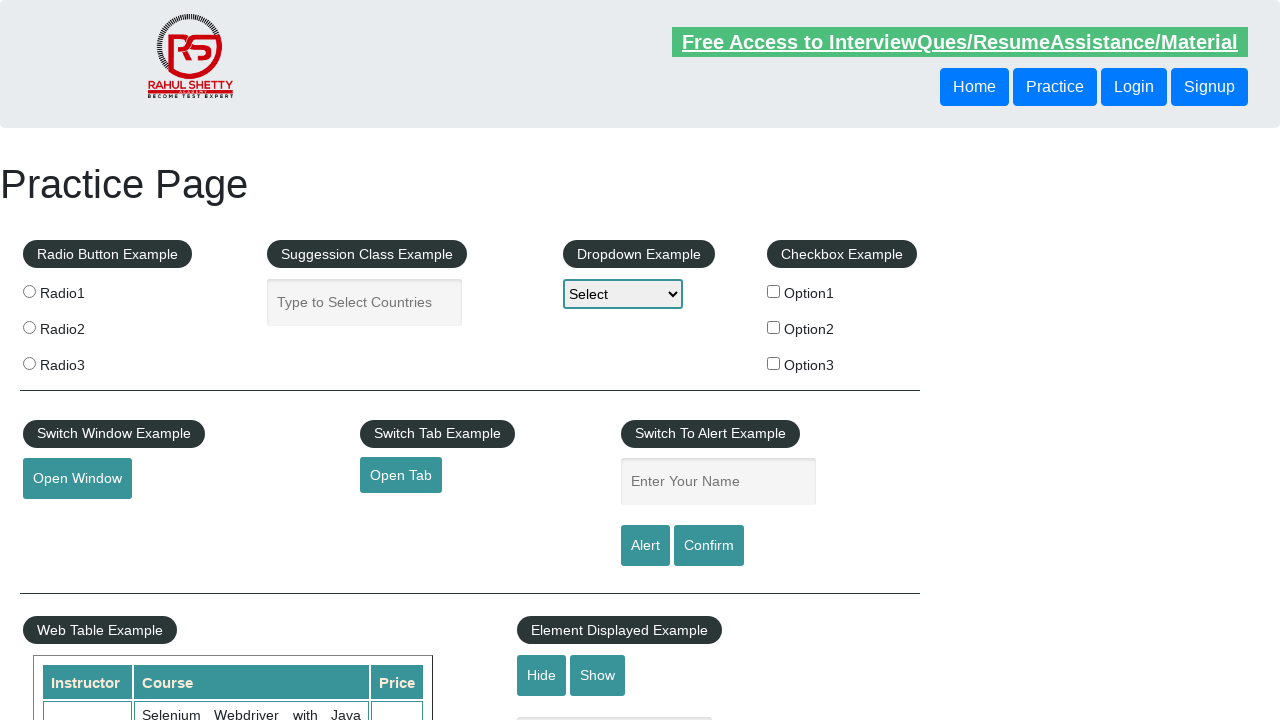

Waited 500ms for confirm dialog to be processed and dismissed
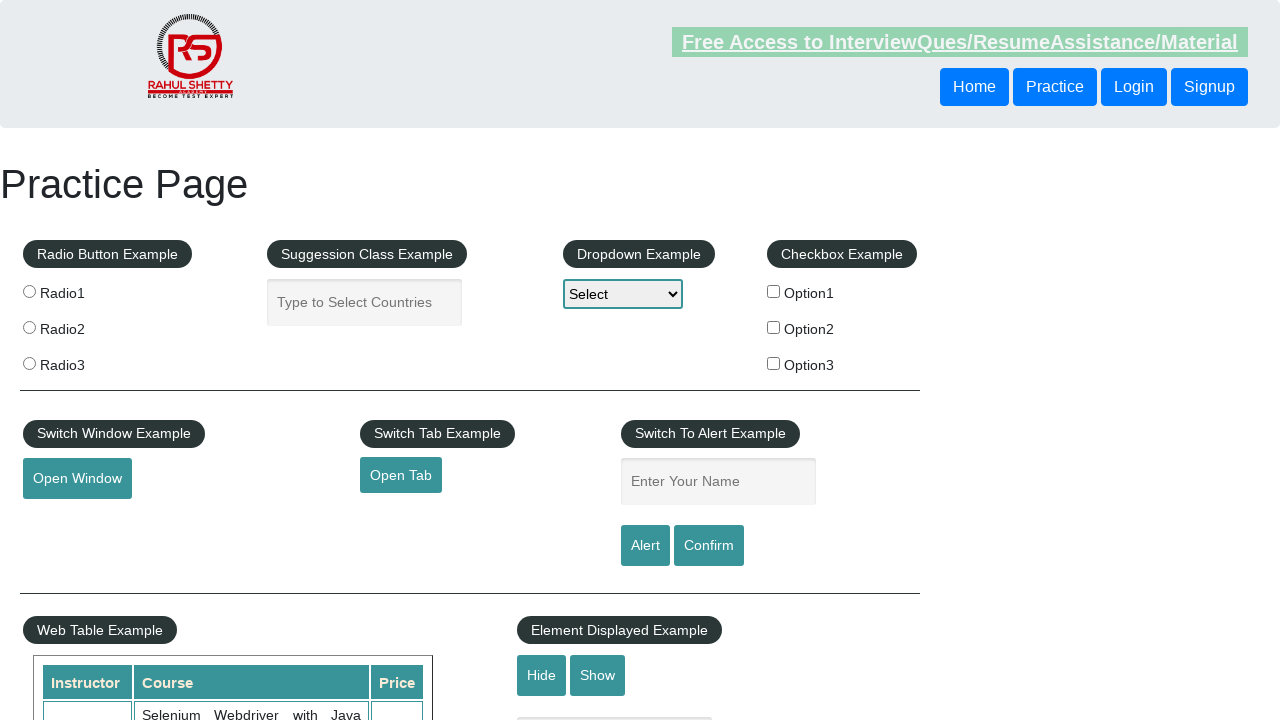

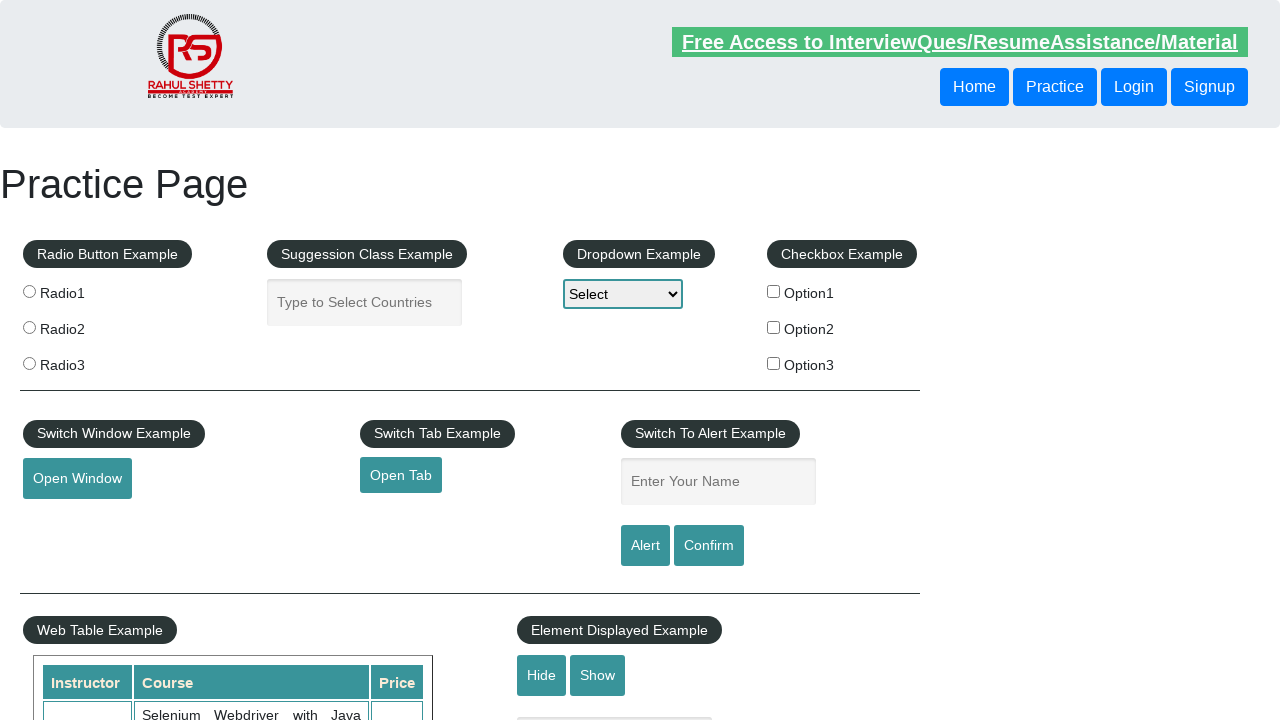